Tests drag and drop functionality by dragging a draggable element to a drop target and verifying the drop was successful.

Starting URL: https://testautomationpractice.blogspot.com/

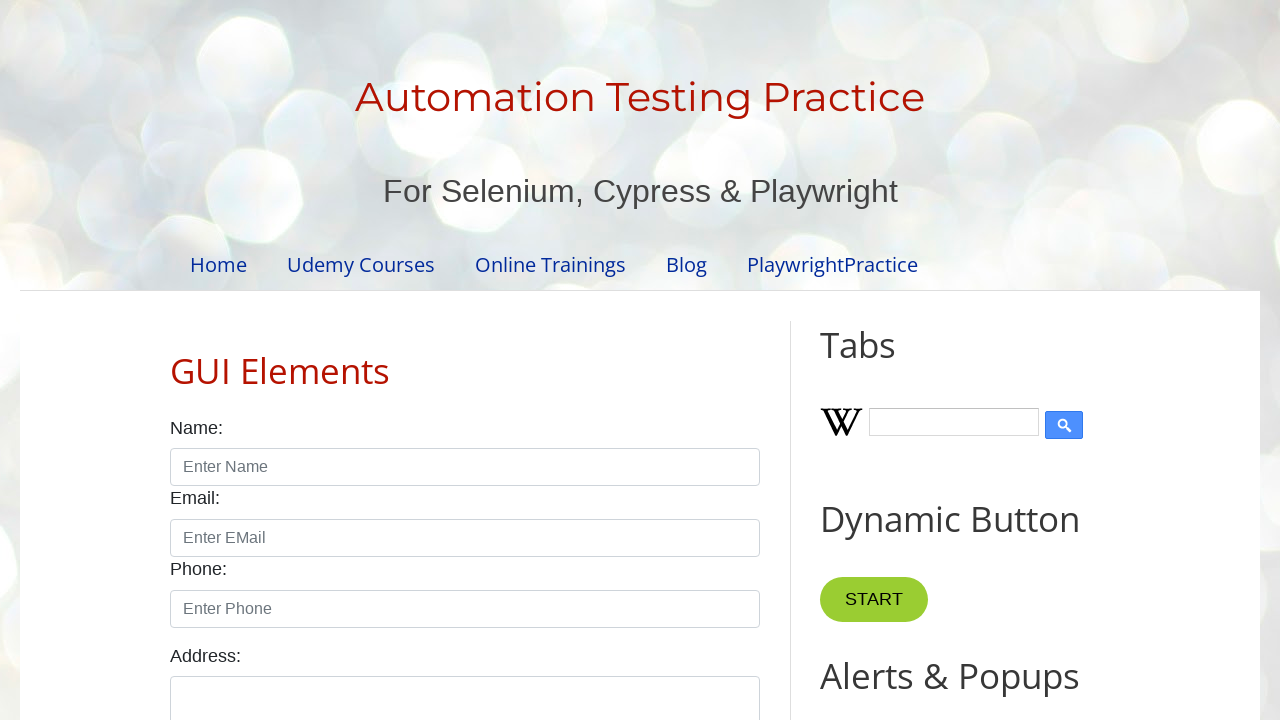

Located draggable element
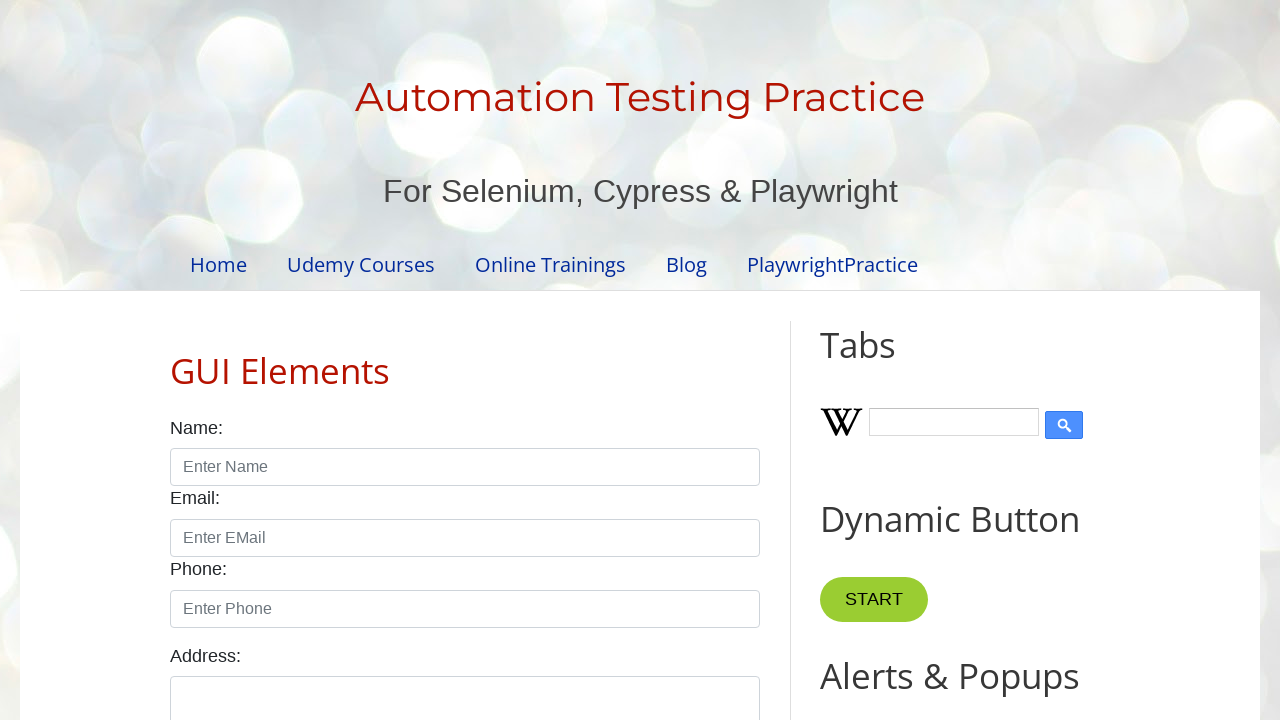

Located droppable element
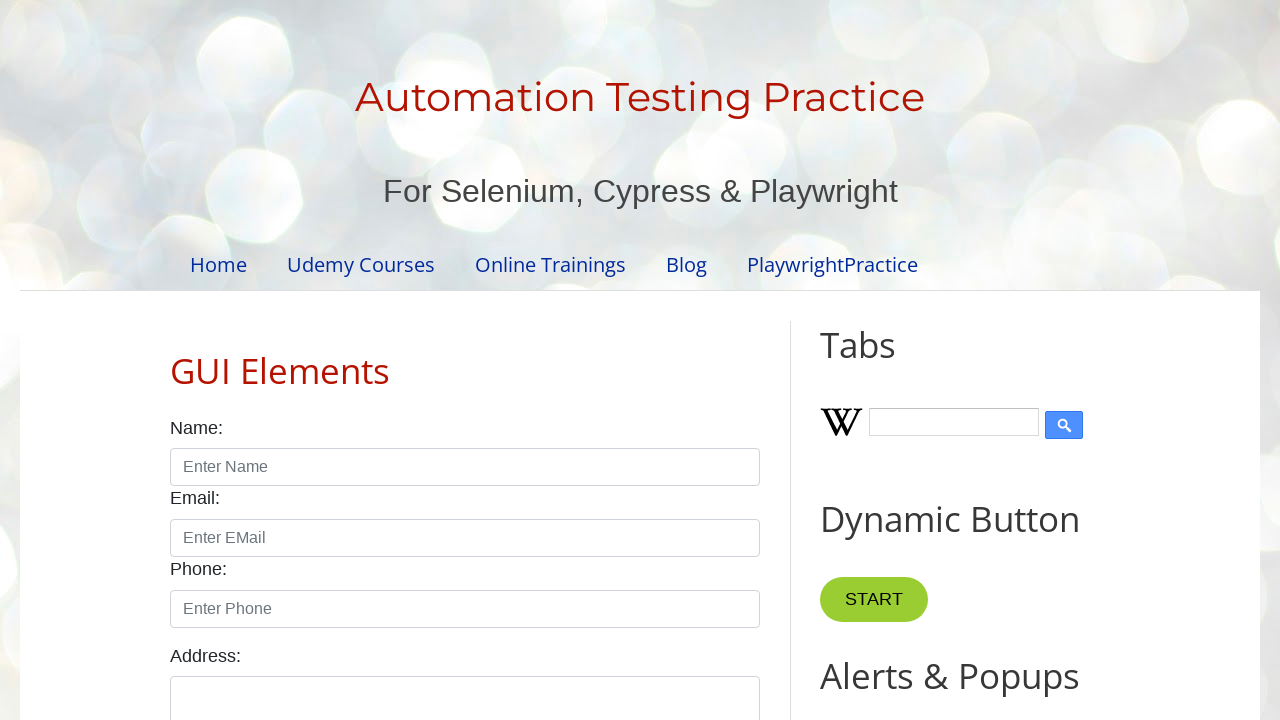

Droppable element is visible
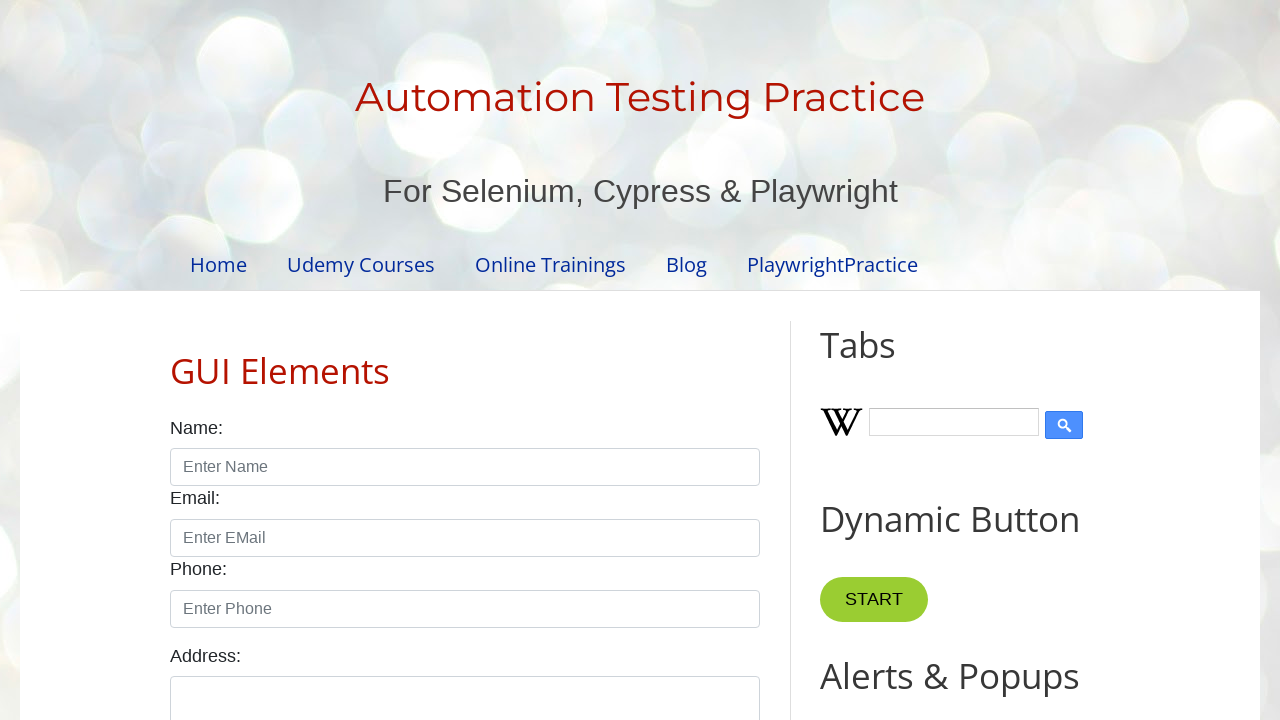

Dragged element to drop target at (1015, 386)
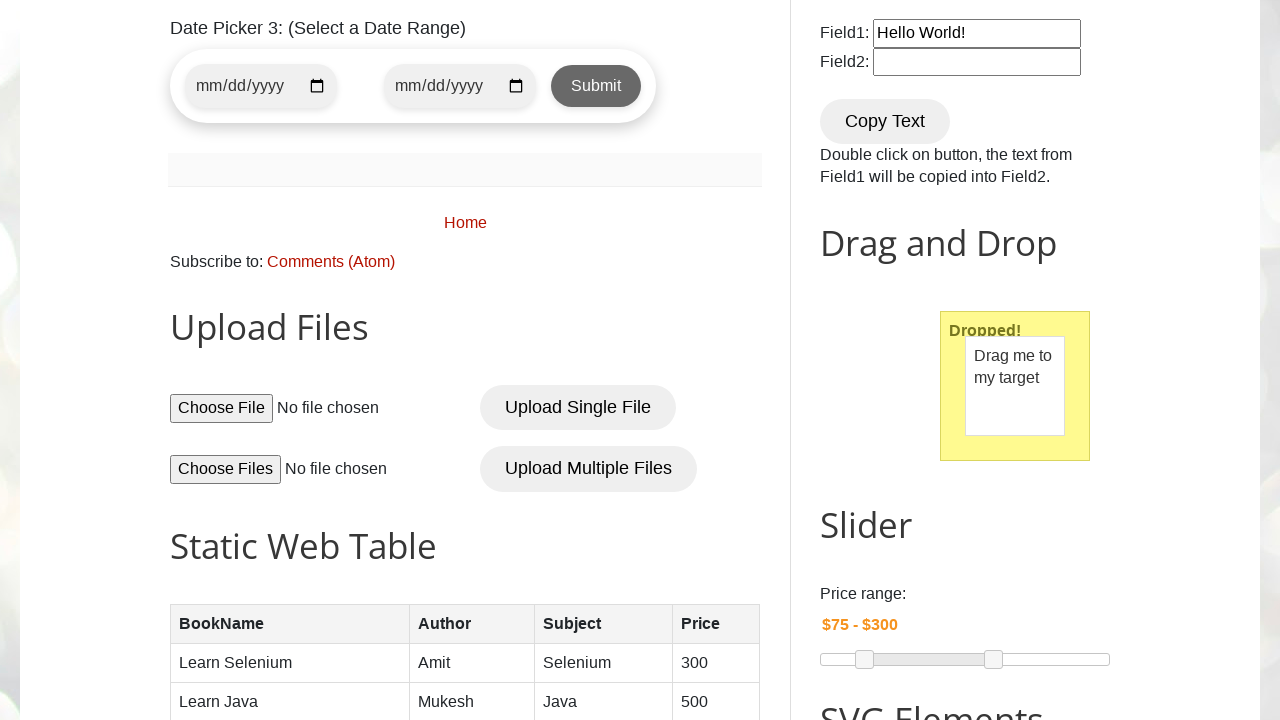

Drop target confirmed 'Dropped!' text - drag and drop successful
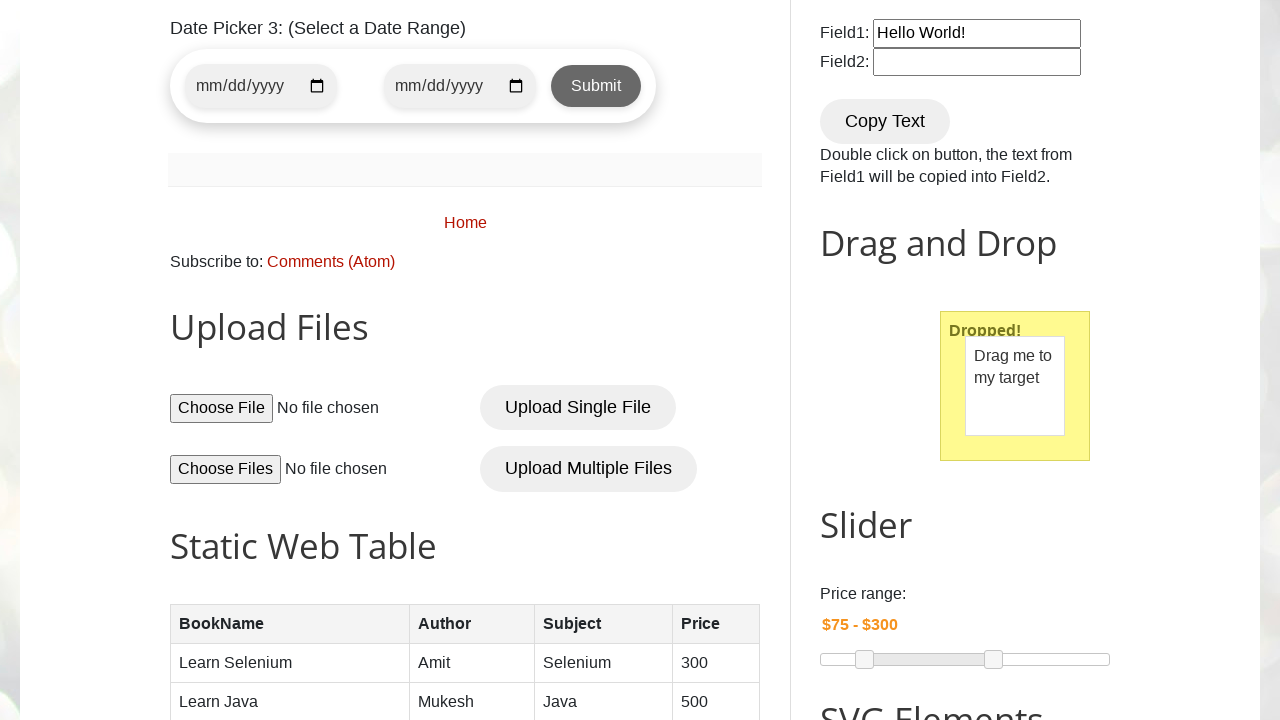

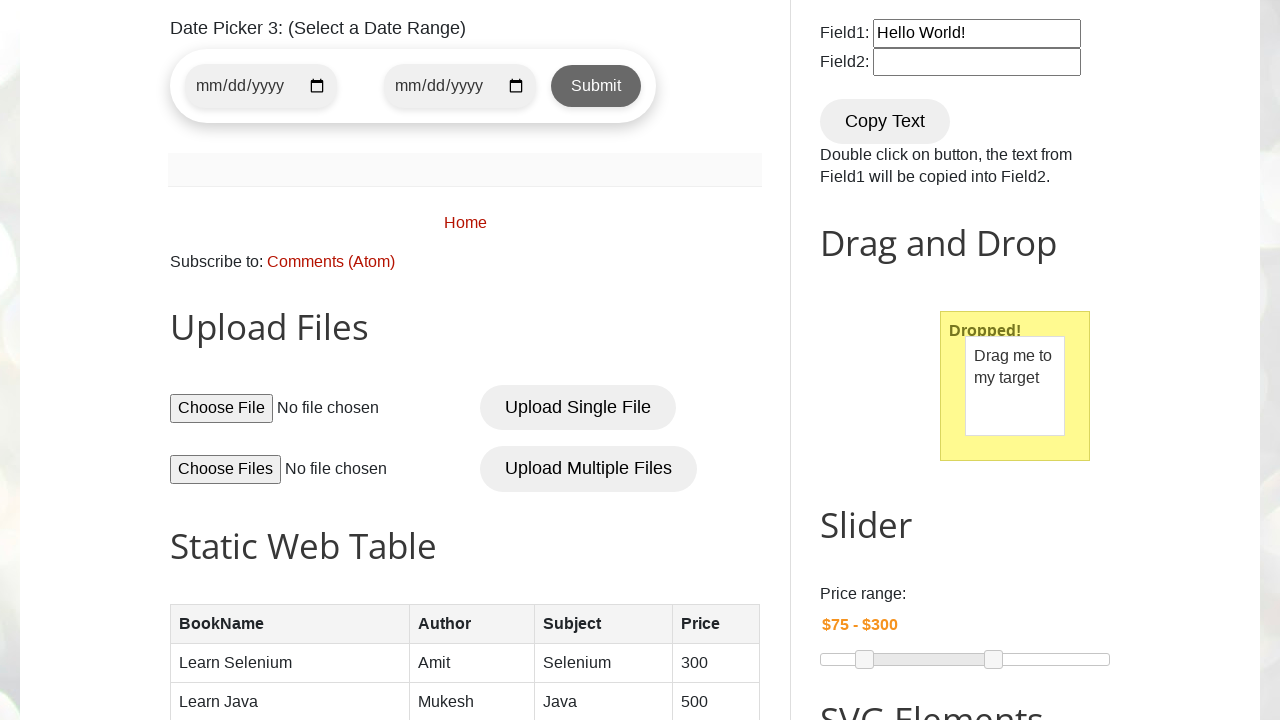